Tests interaction with shadow DOM elements on a practice page by scrolling to a specific div and filling a text input field within the shadow DOM.

Starting URL: https://selectorshub.com/xpath-practice-page/

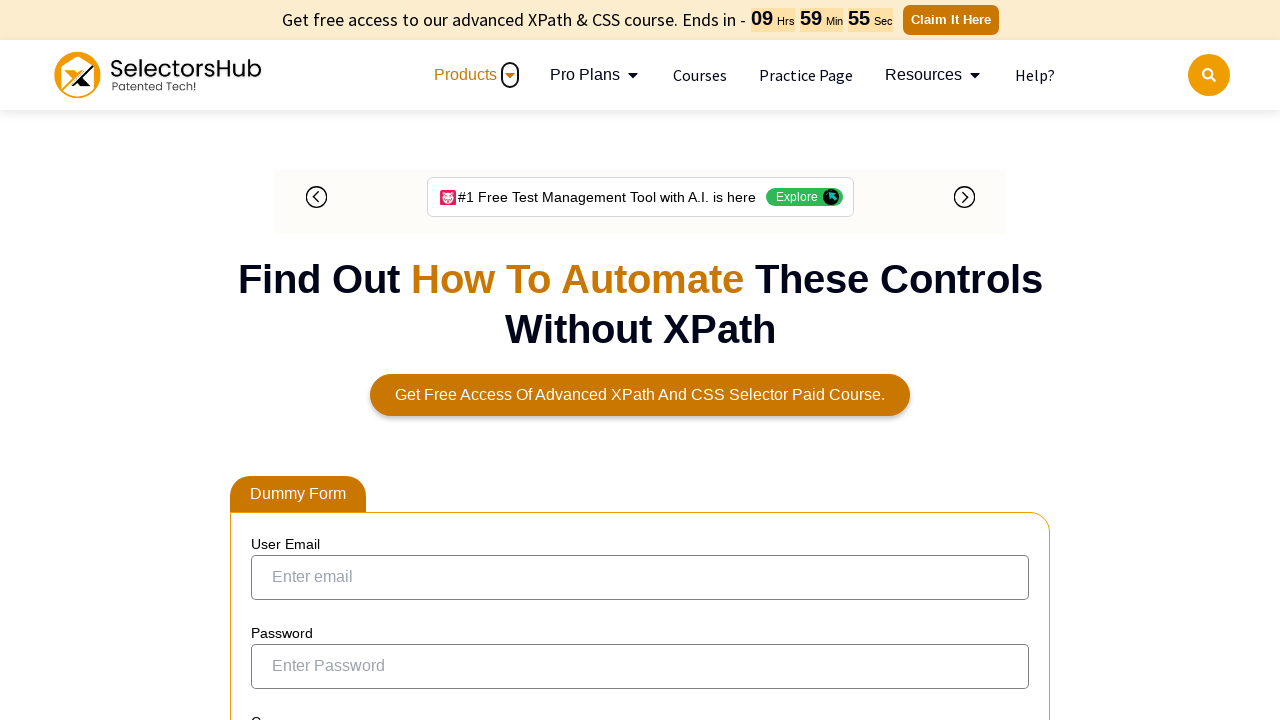

Waited for page to fully load (networkidle)
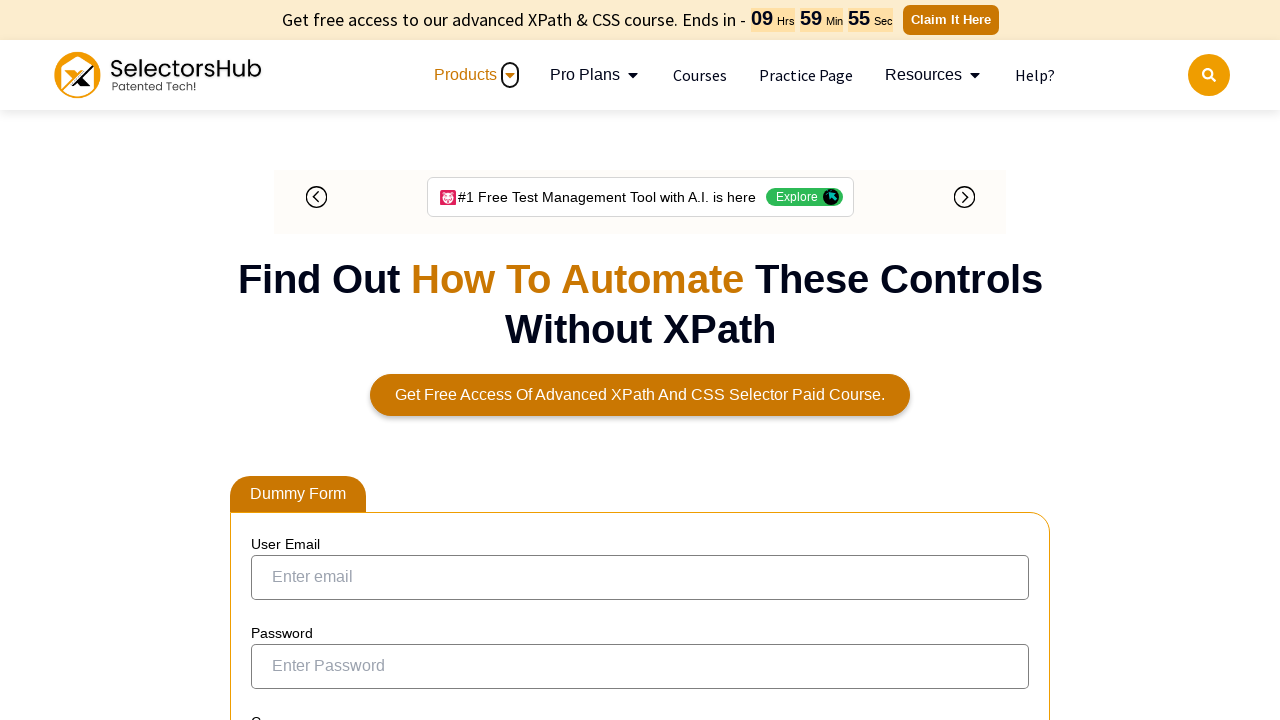

Located shadow DOM container div with class 'jackPart'
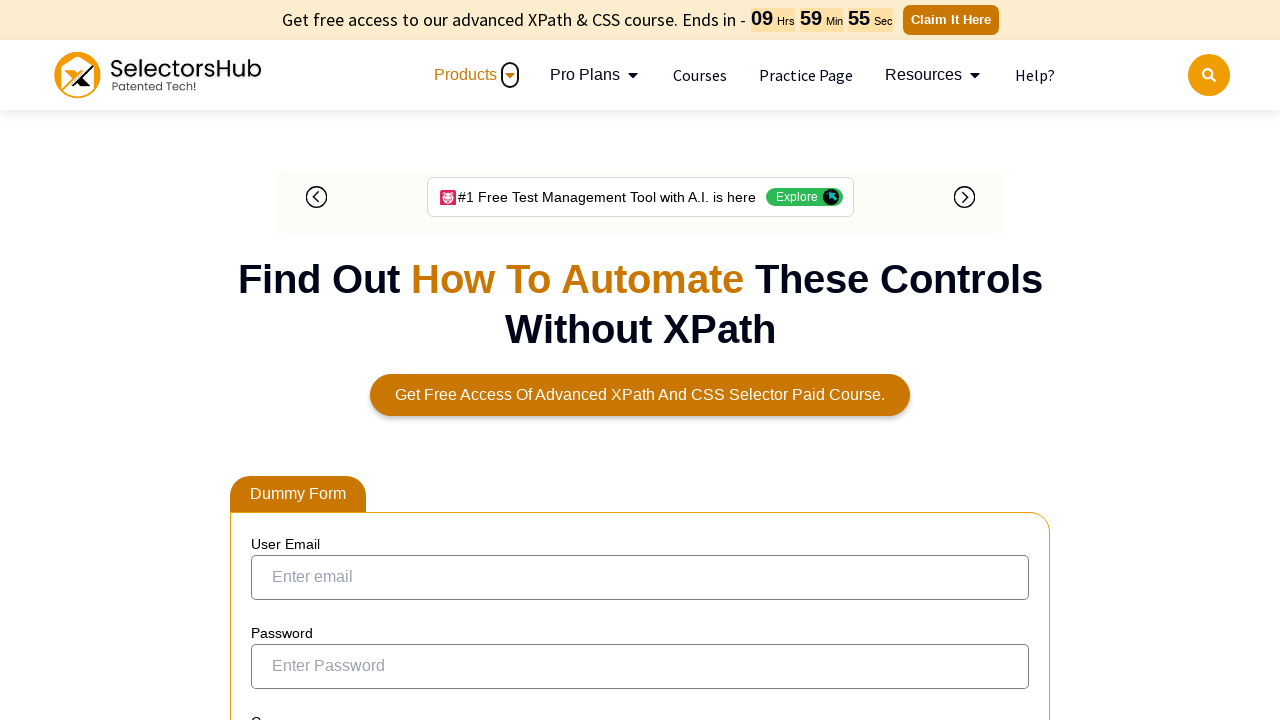

Scrolled shadow DOM container into view
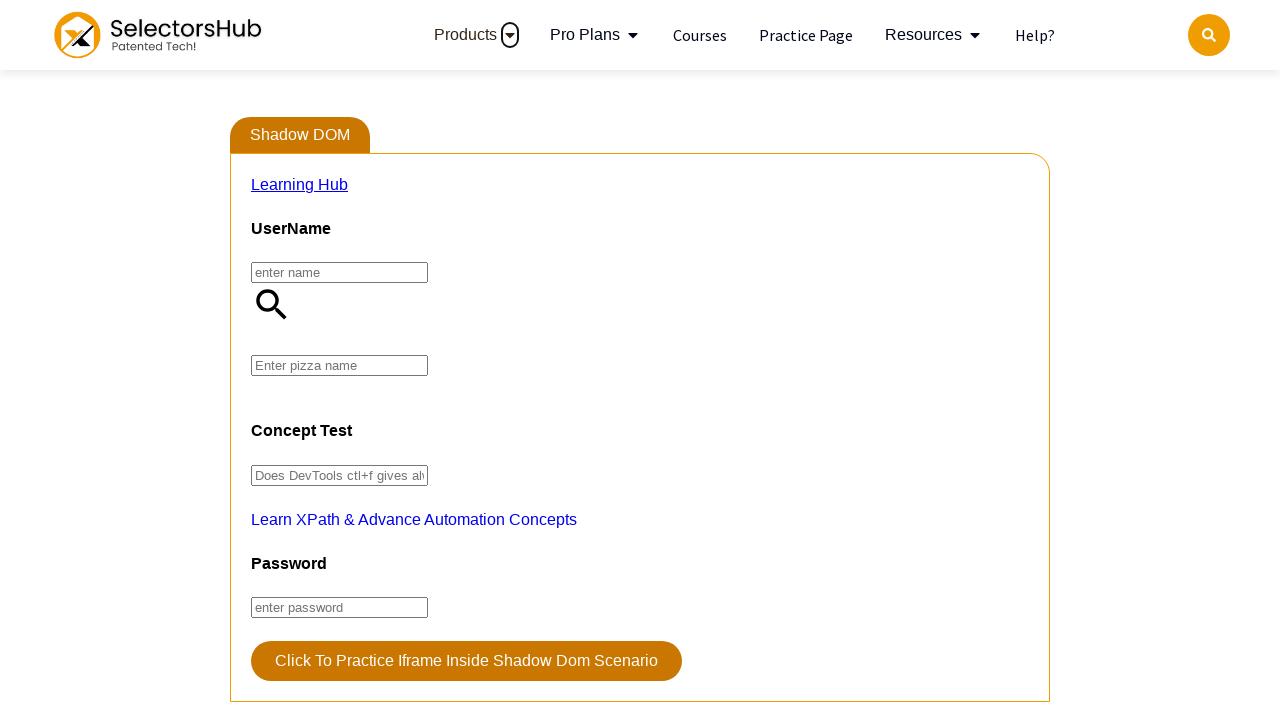

Located pizza input field in shadow DOM
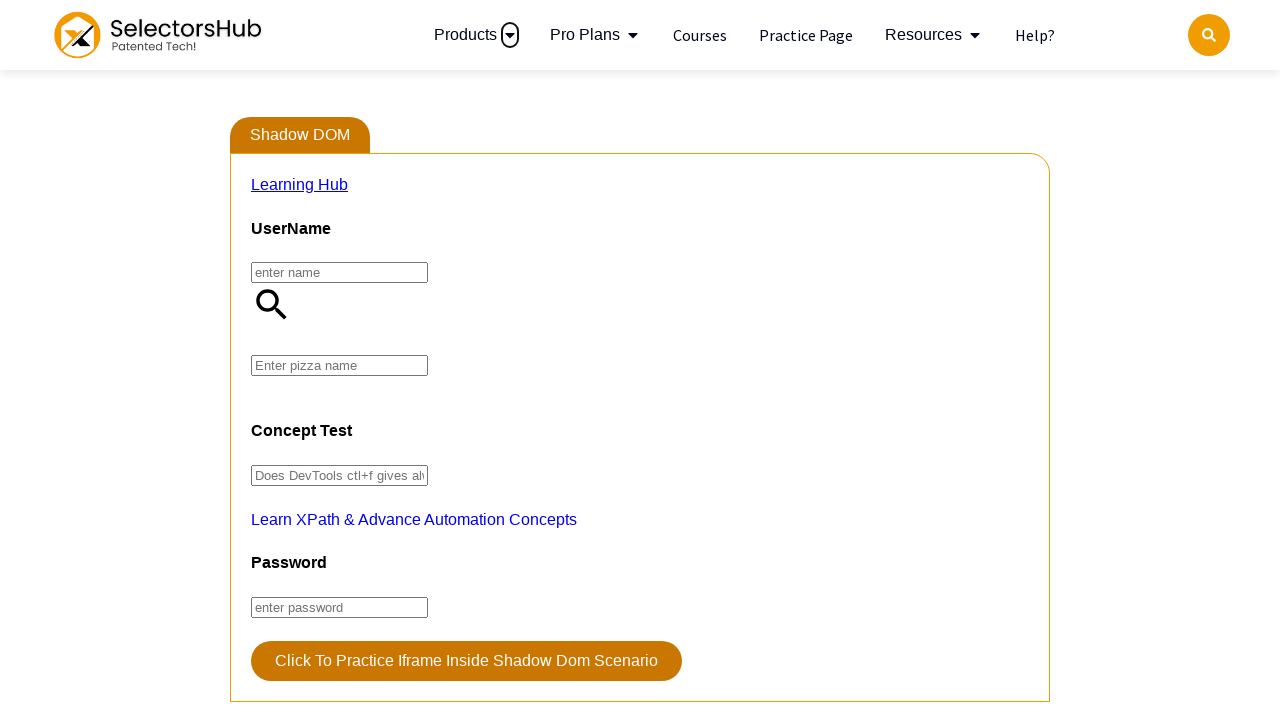

Filled pizza input field with 'Farmhouse' on div.jackPart #app2 #pizza
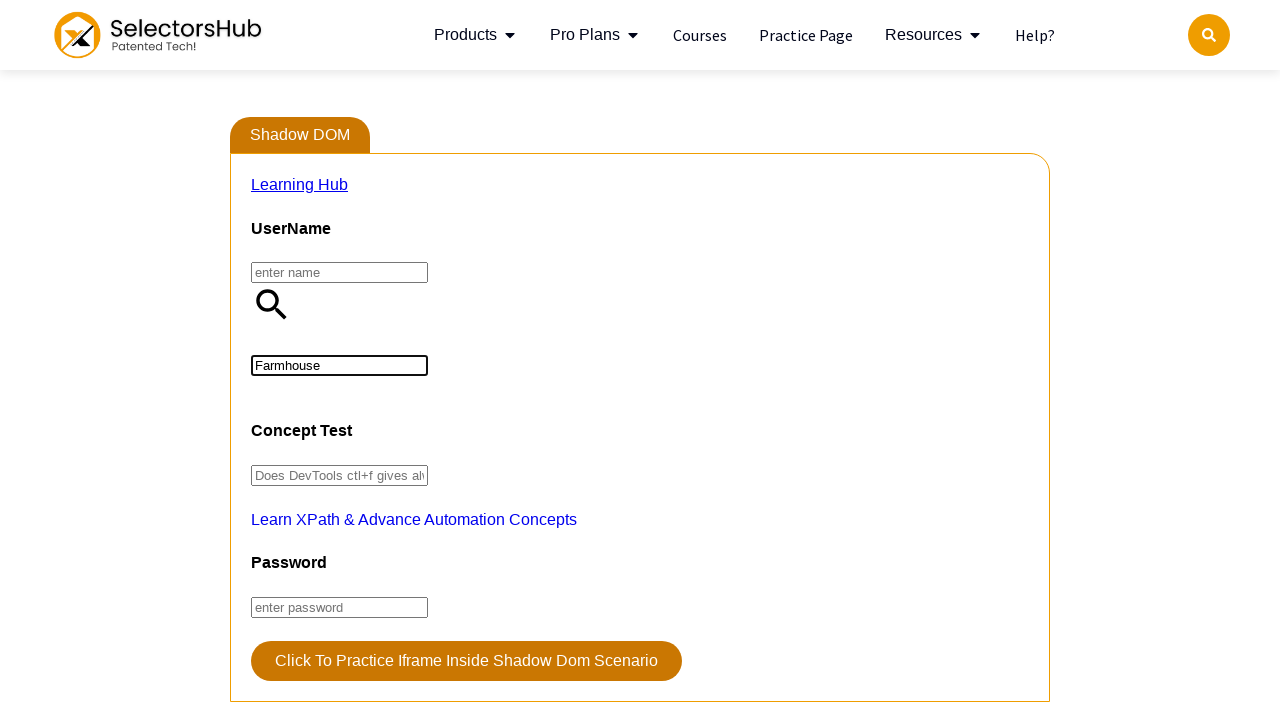

Waited 1000ms for action to complete
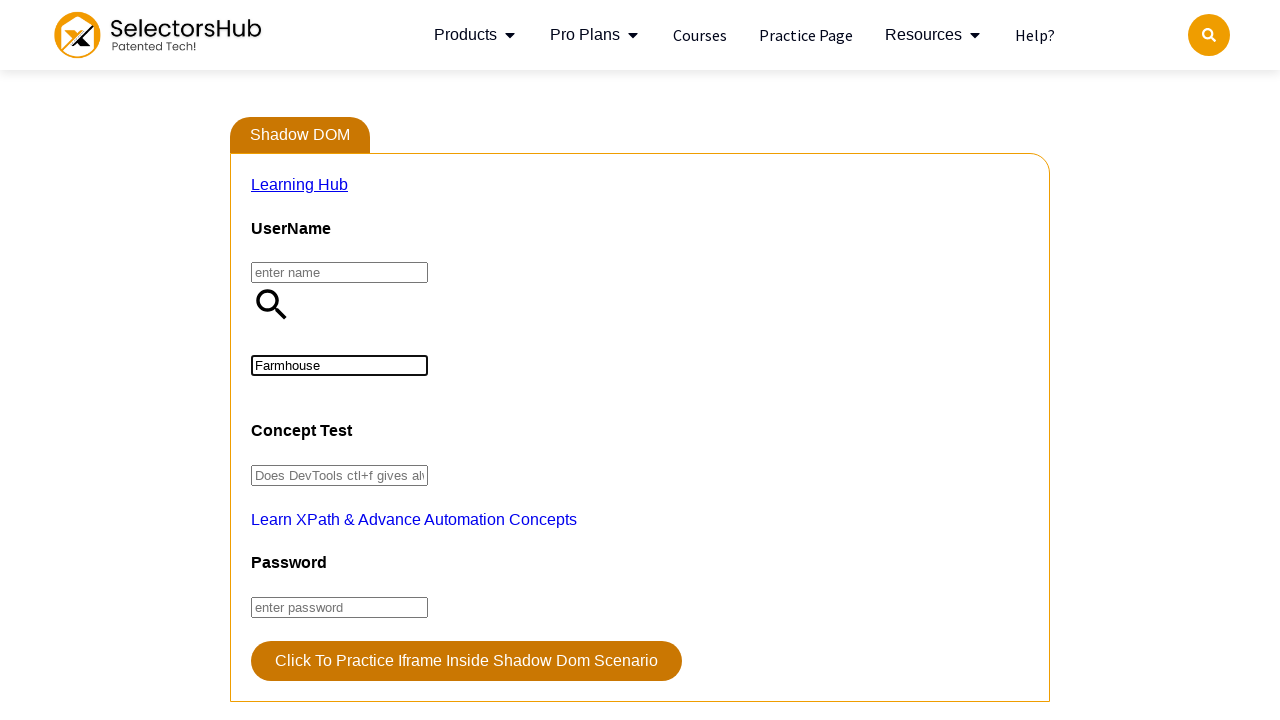

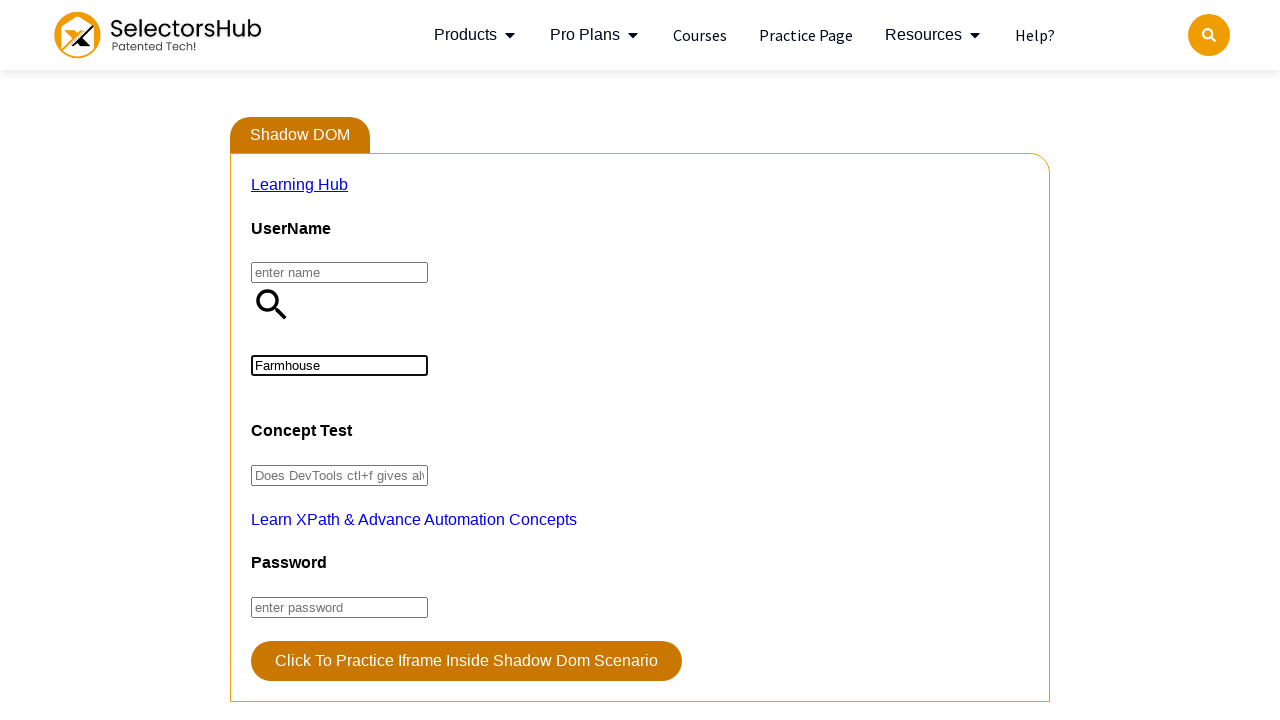